Navigates to Hotstar India homepage and maximizes the browser window

Starting URL: https://www.hotstar.com/in

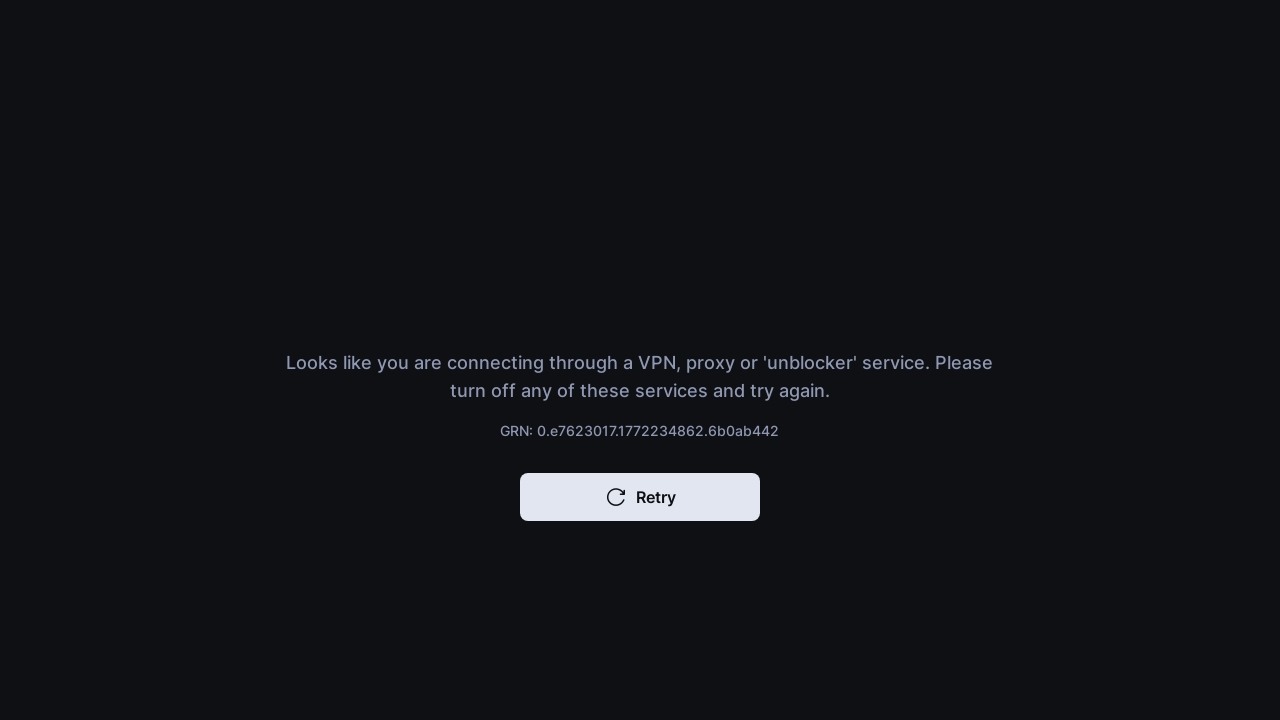

Navigated to Hotstar India homepage
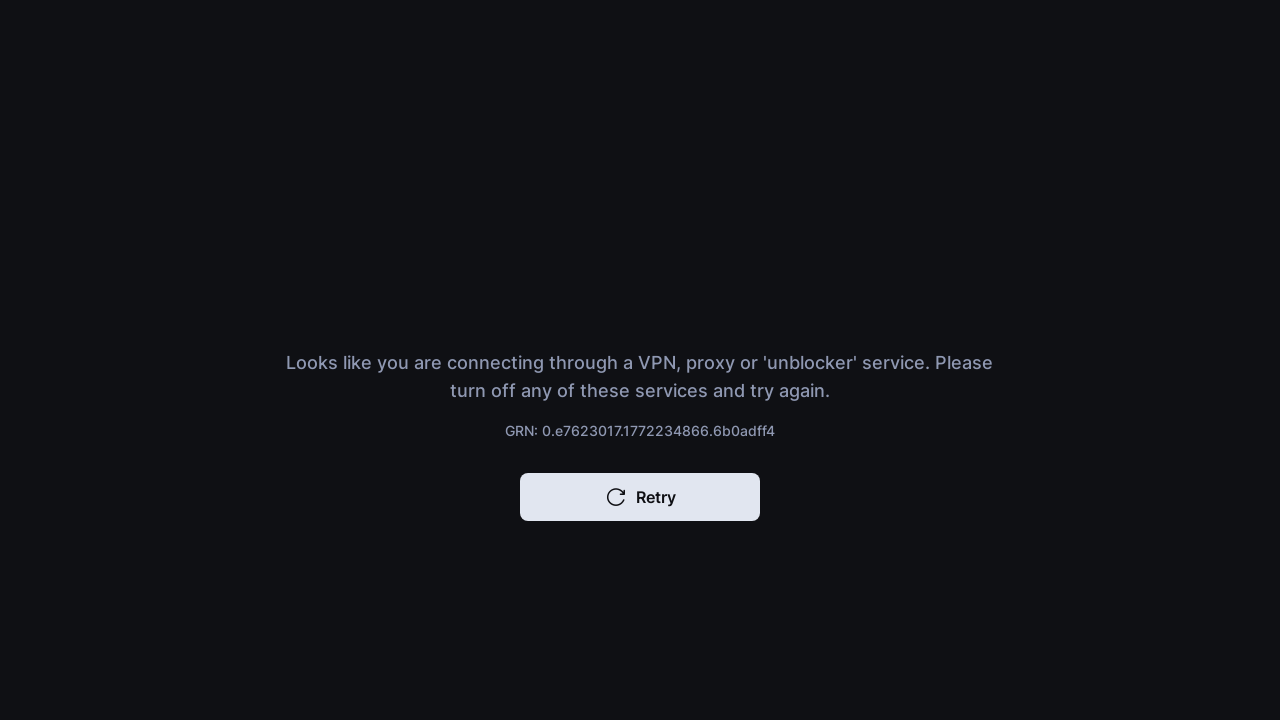

Maximized browser window to 1920x1080
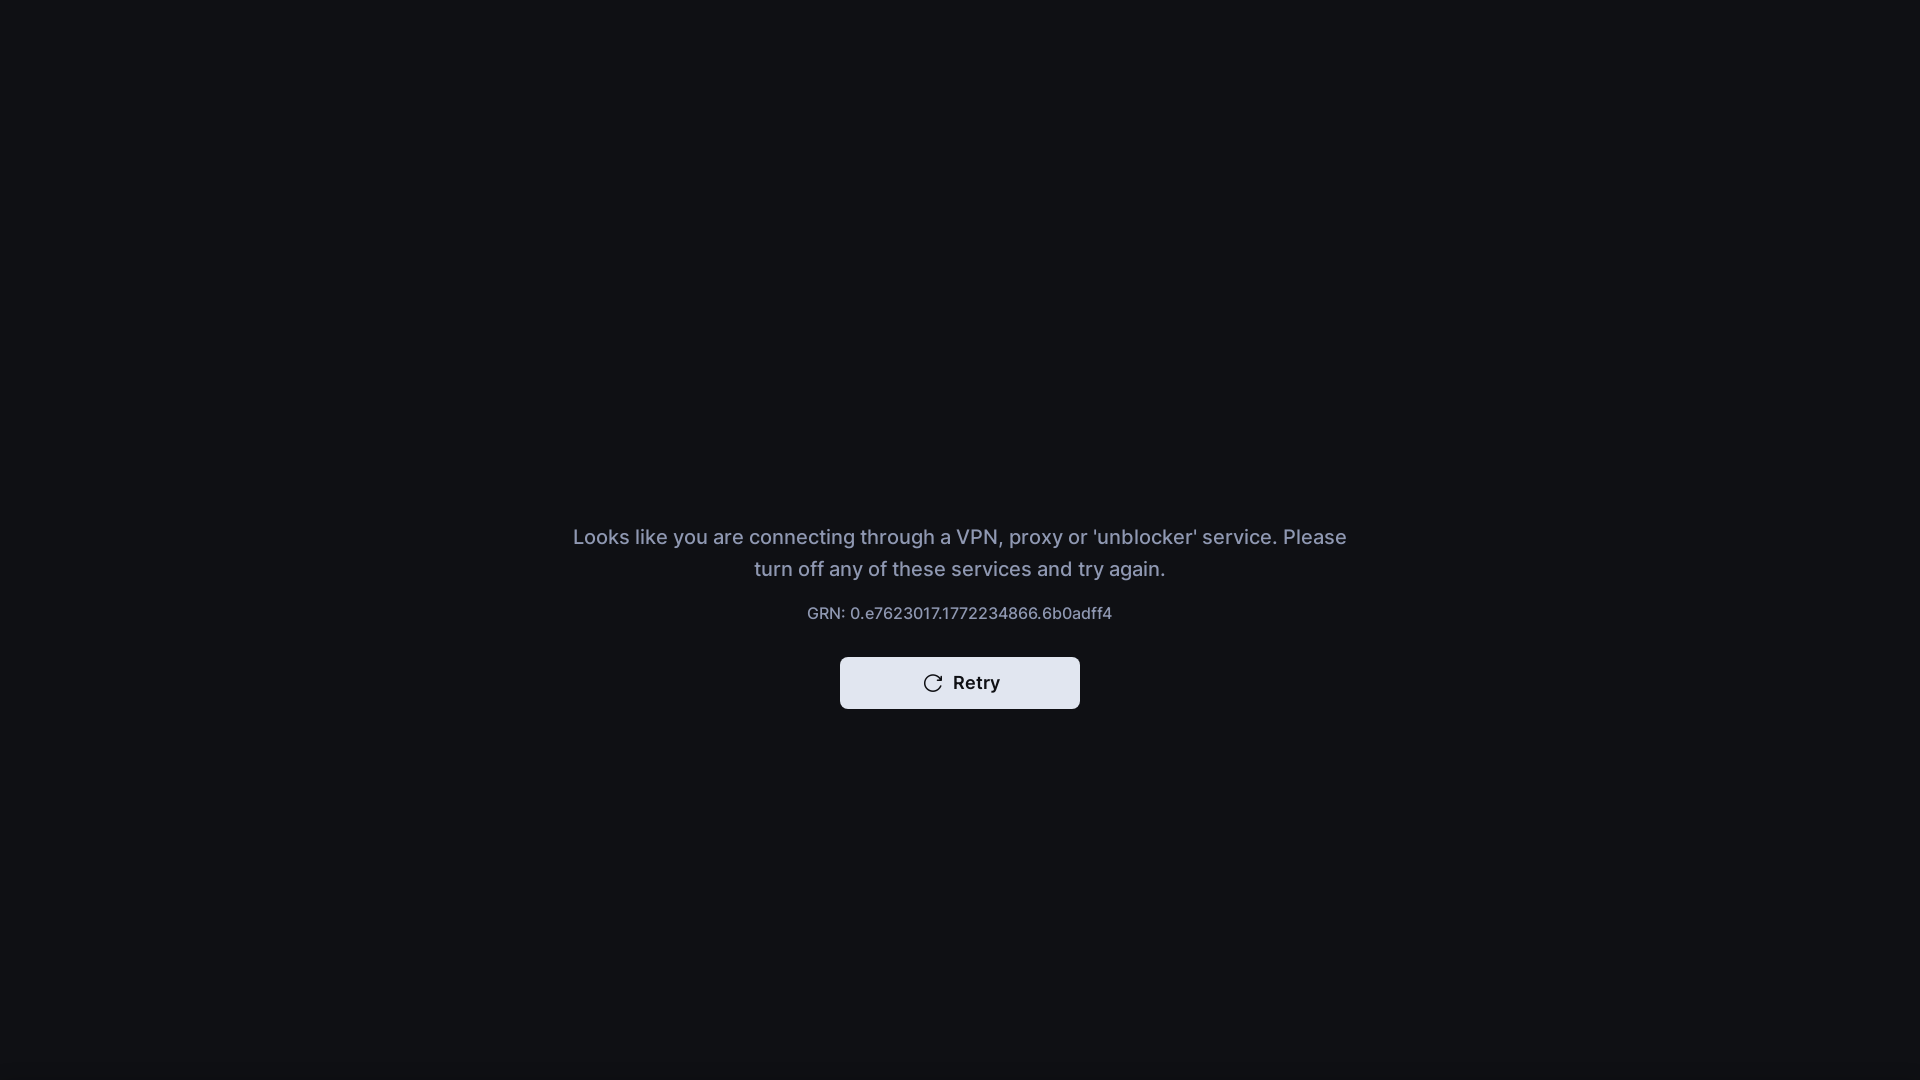

Waited for page to fully load (networkidle)
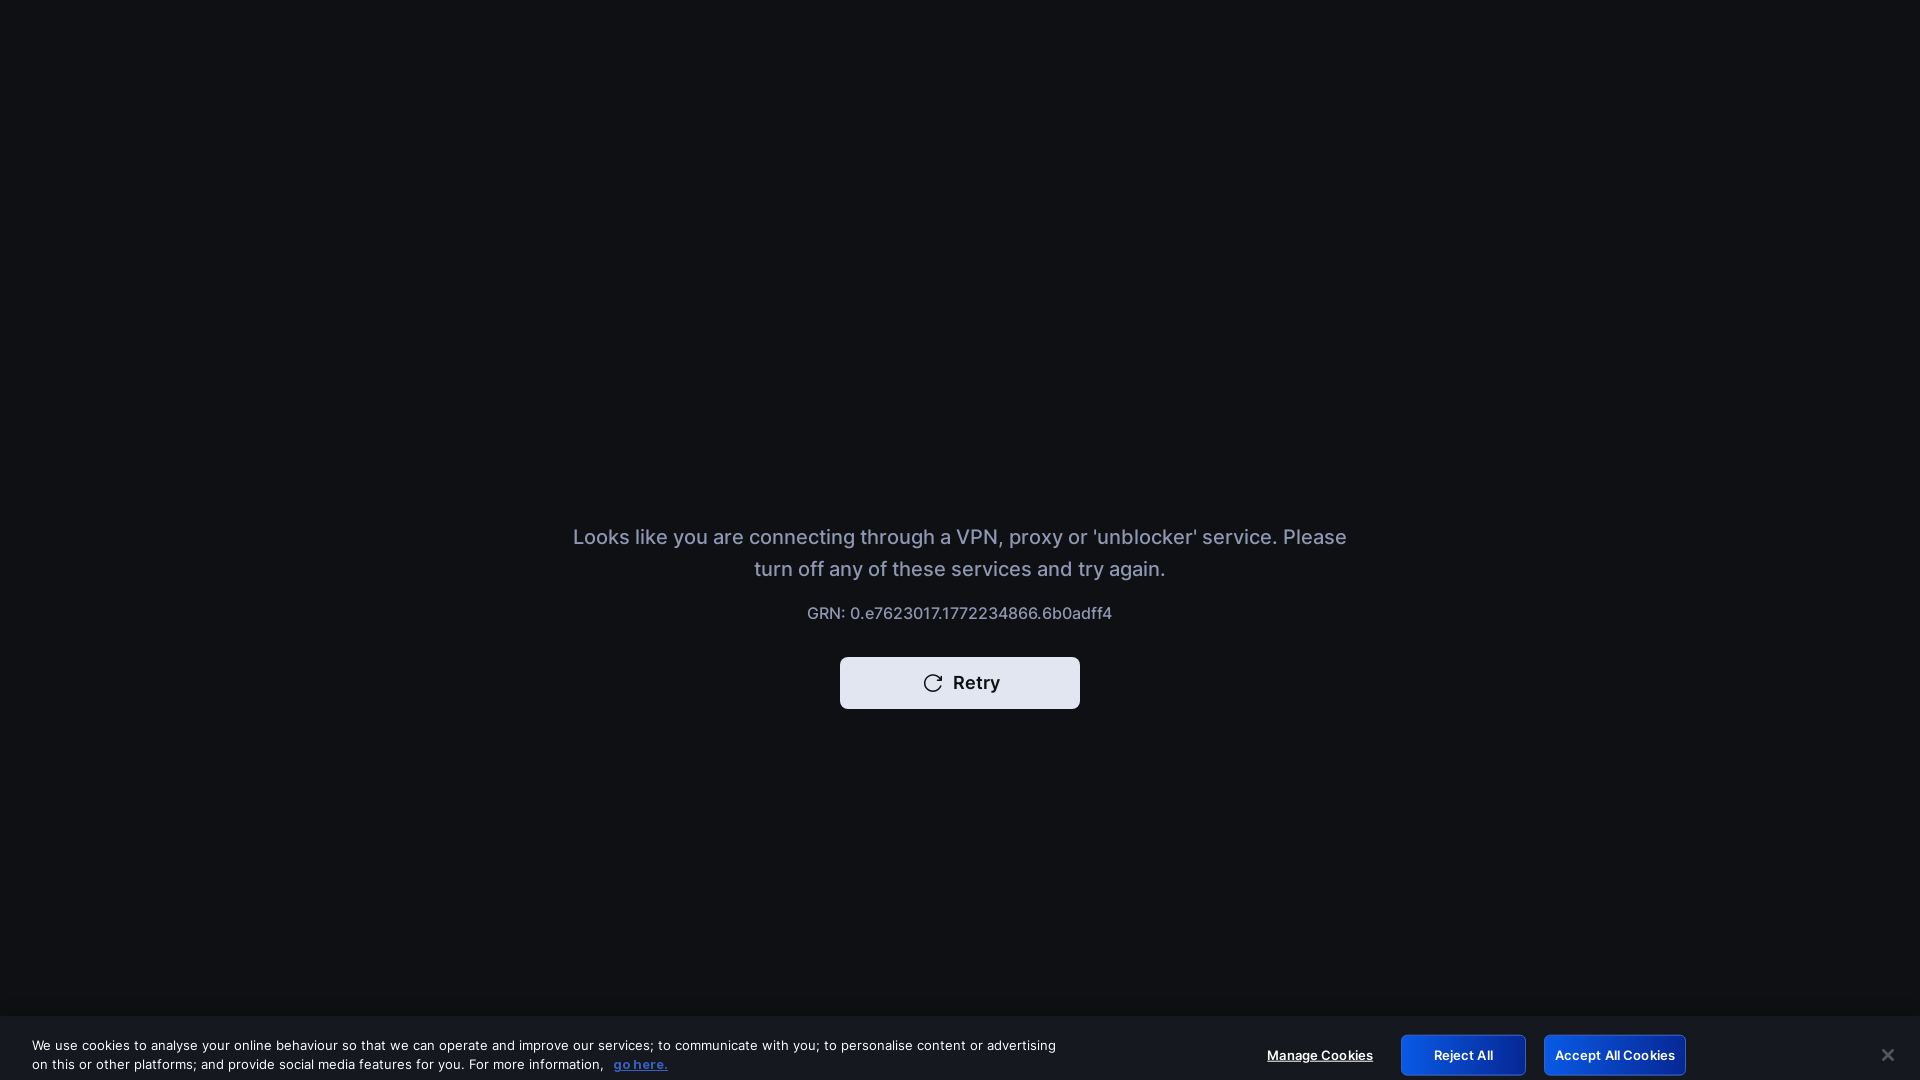

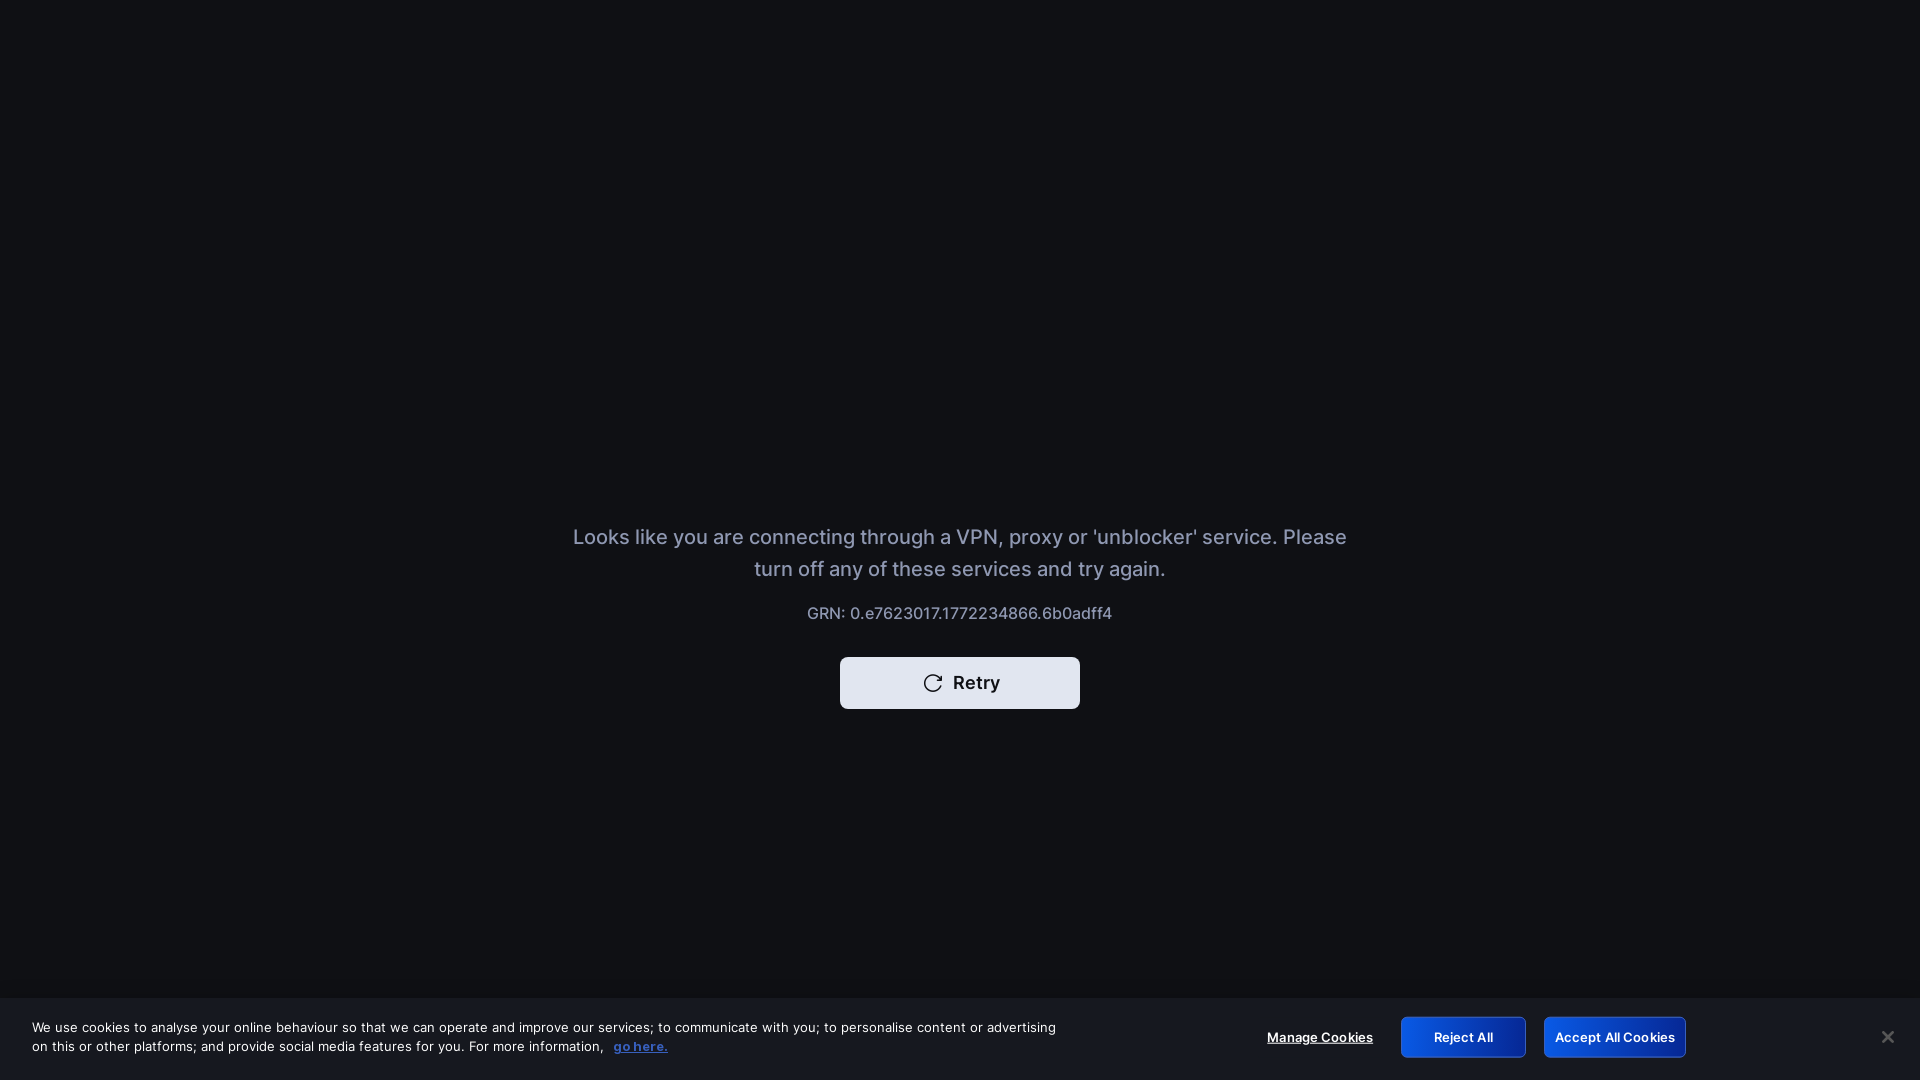